Tests file upload functionality by uploading a file and verifying the success message is displayed

Starting URL: https://the-internet.herokuapp.com/upload

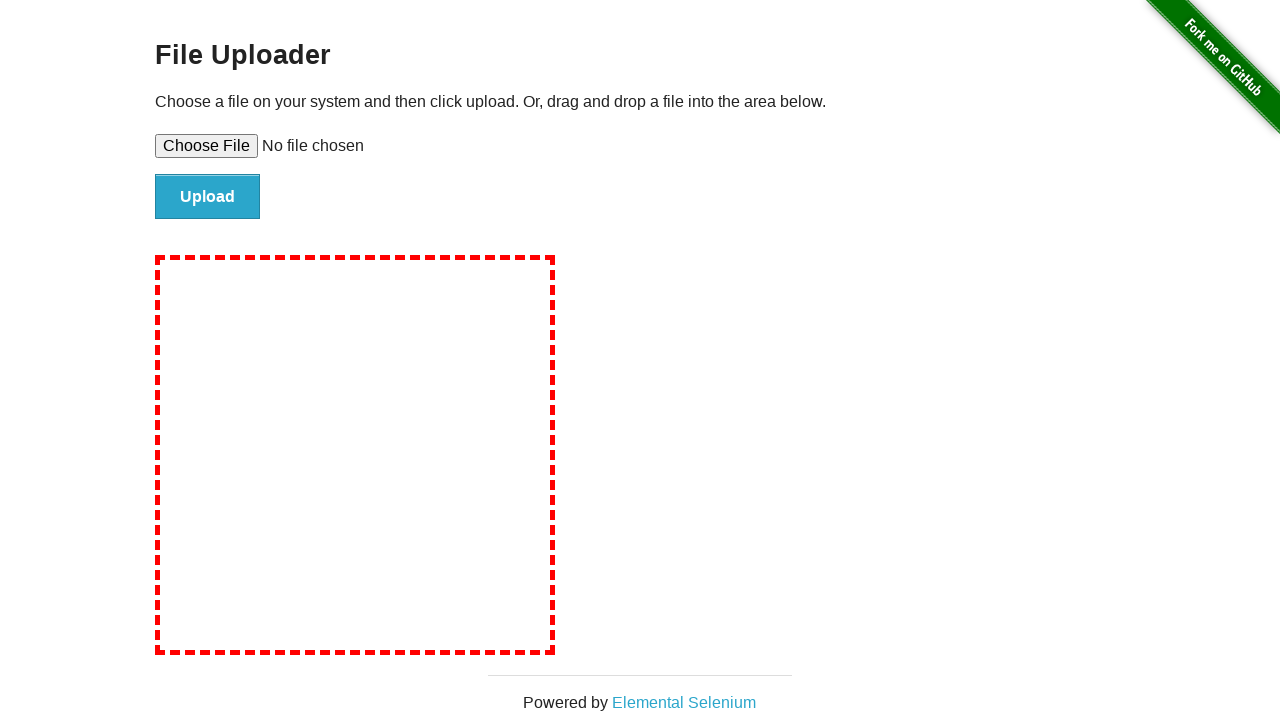

Created temporary test file with content
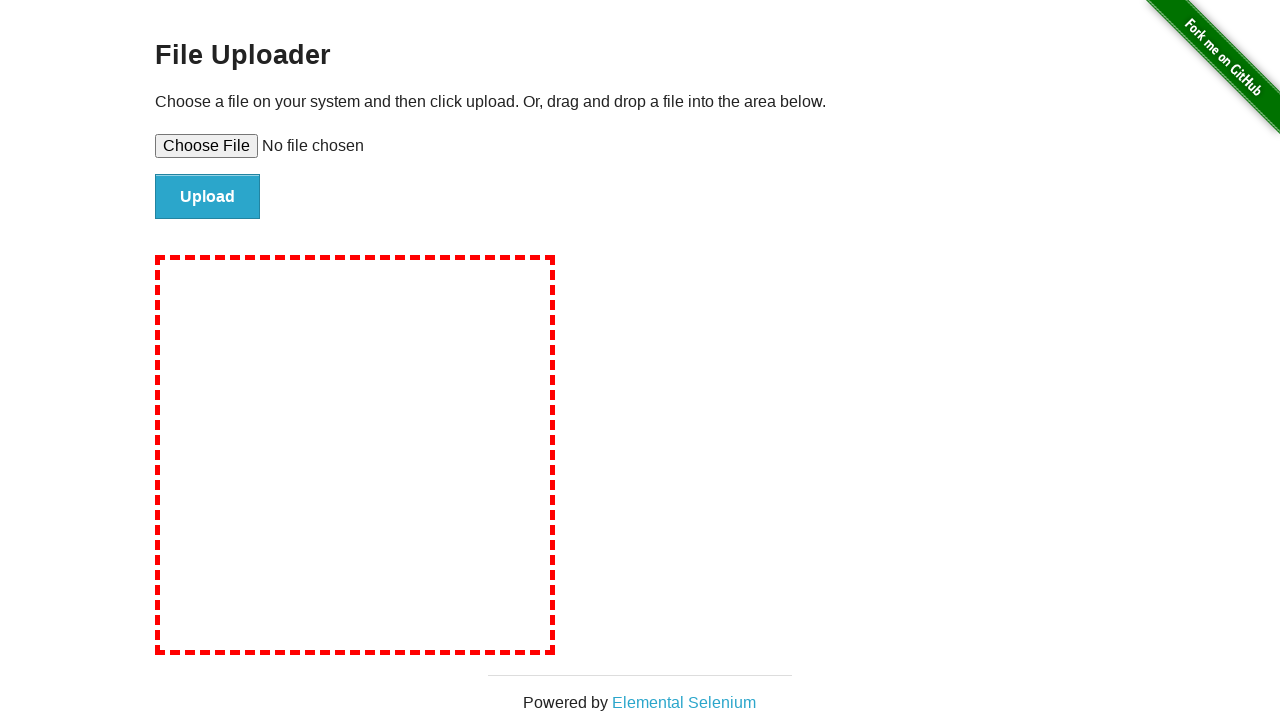

Set input file to temporary test file
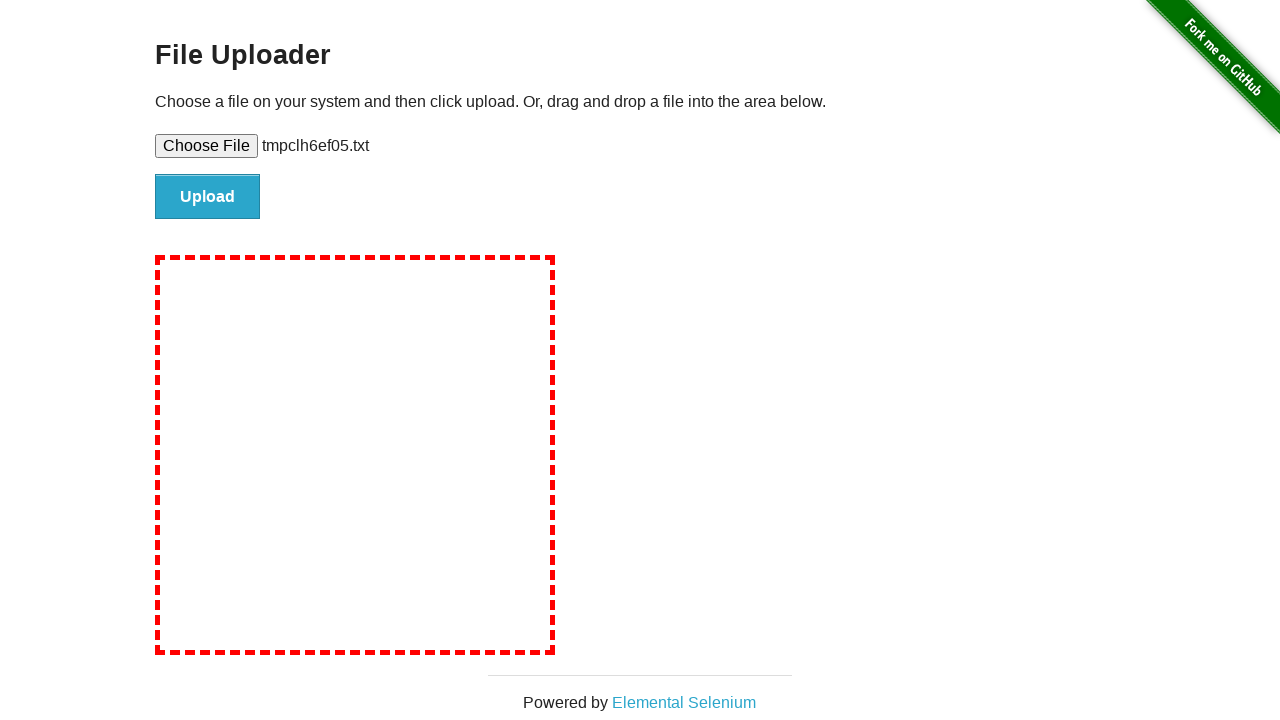

Clicked file submit button at (208, 197) on #file-submit
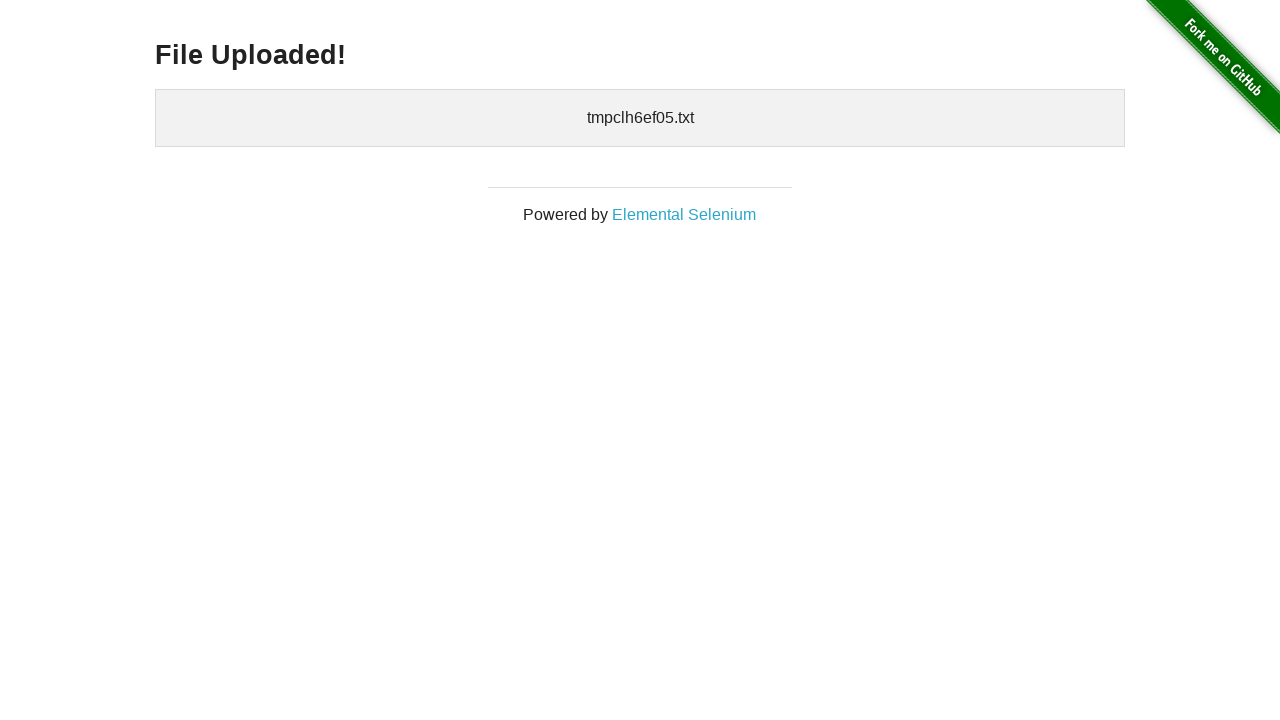

Clicked on uploaded files element at (640, 118) on #uploaded-files
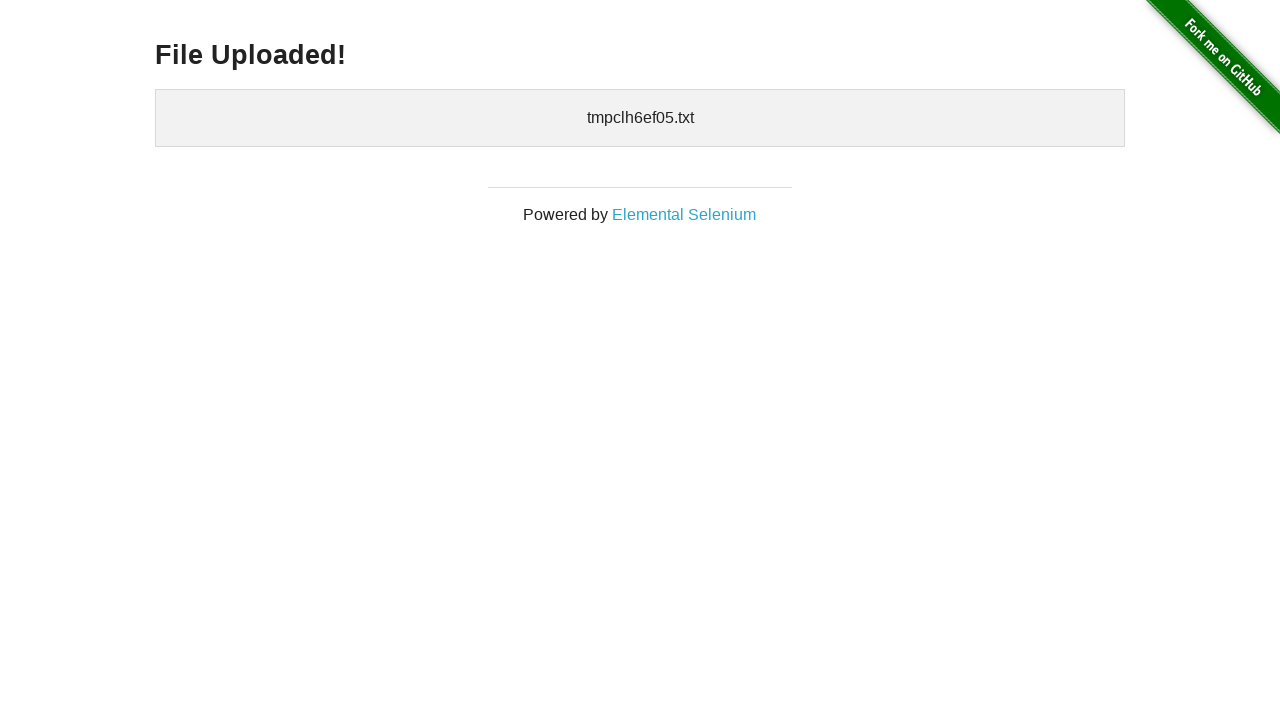

Retrieved upload success message title
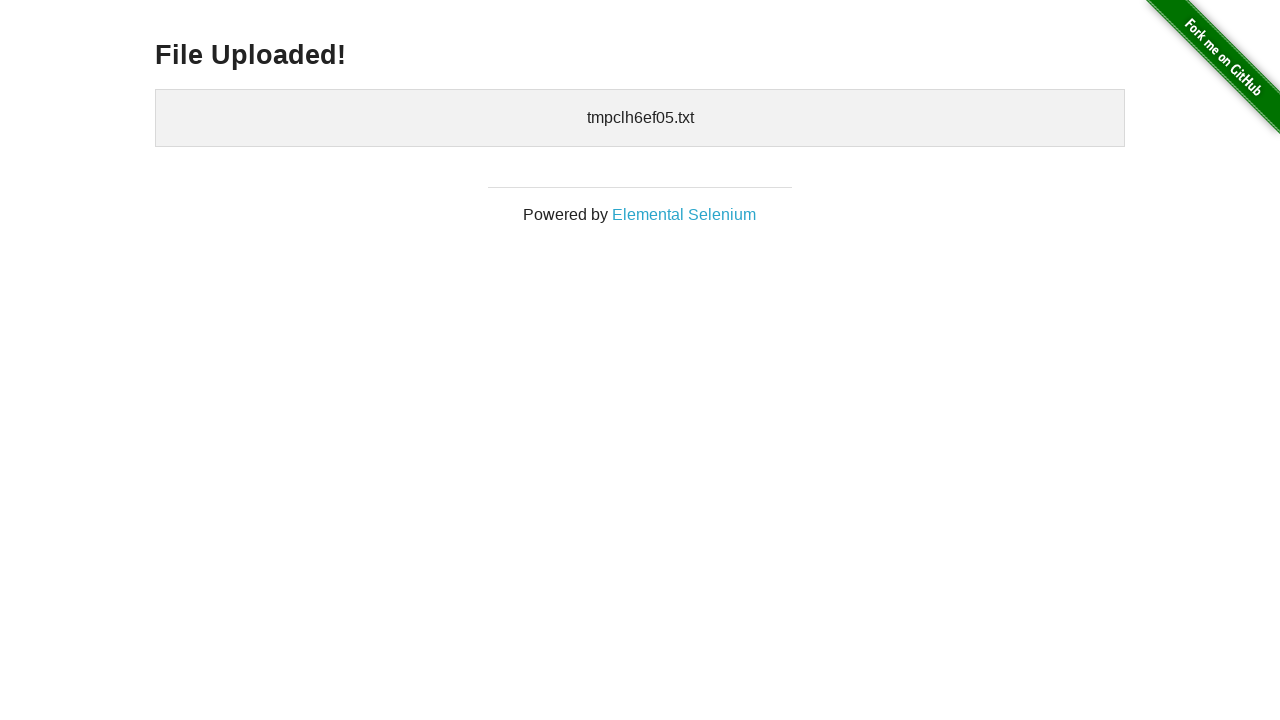

Verified success message displays 'File Uploaded!'
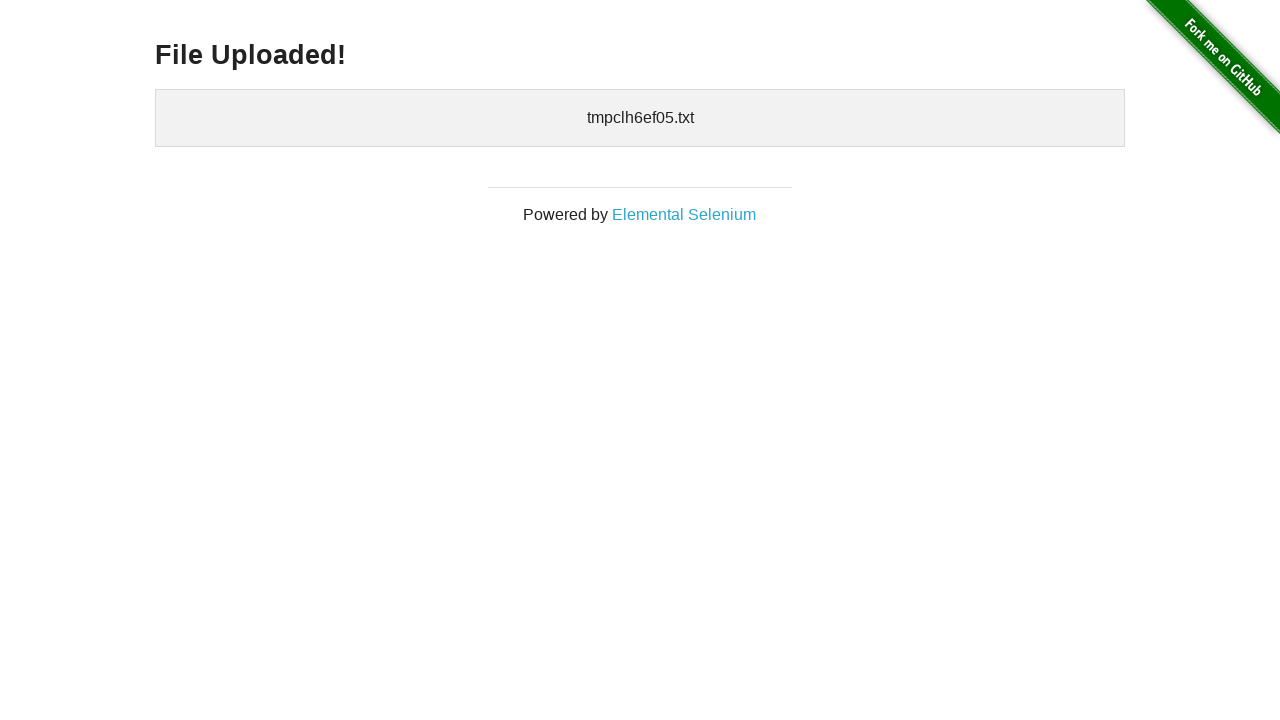

Cleaned up temporary test file
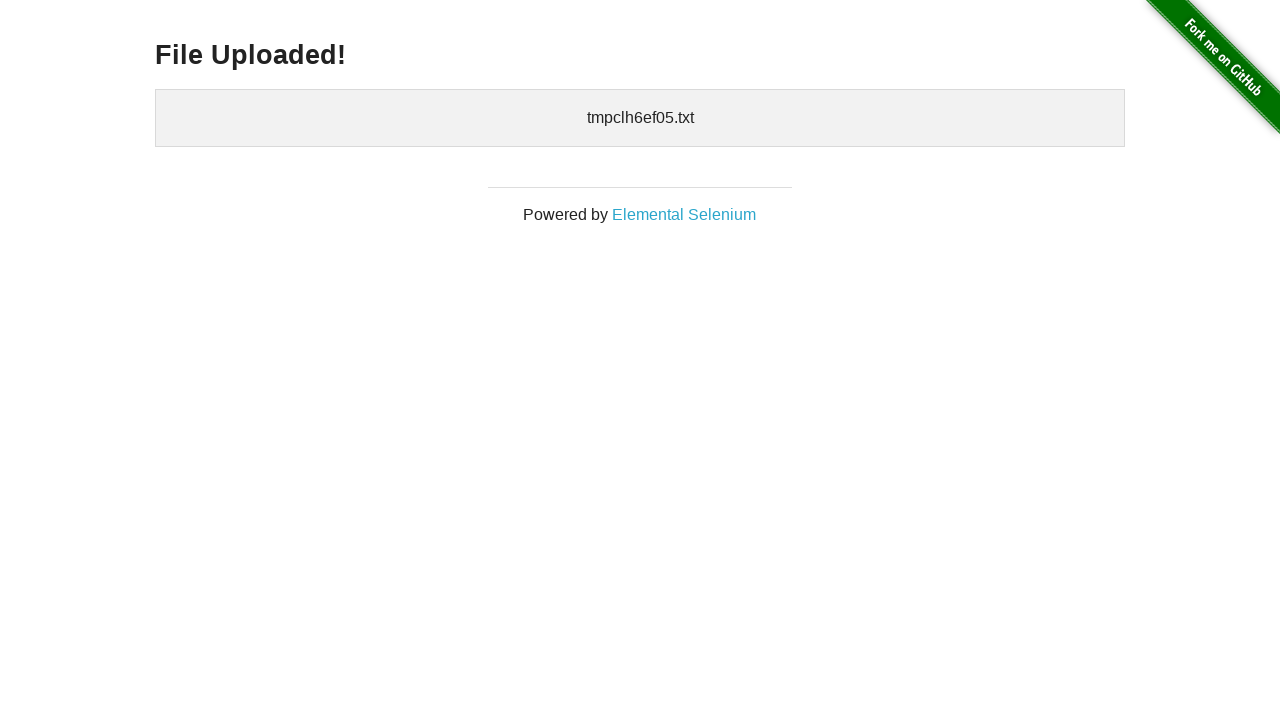

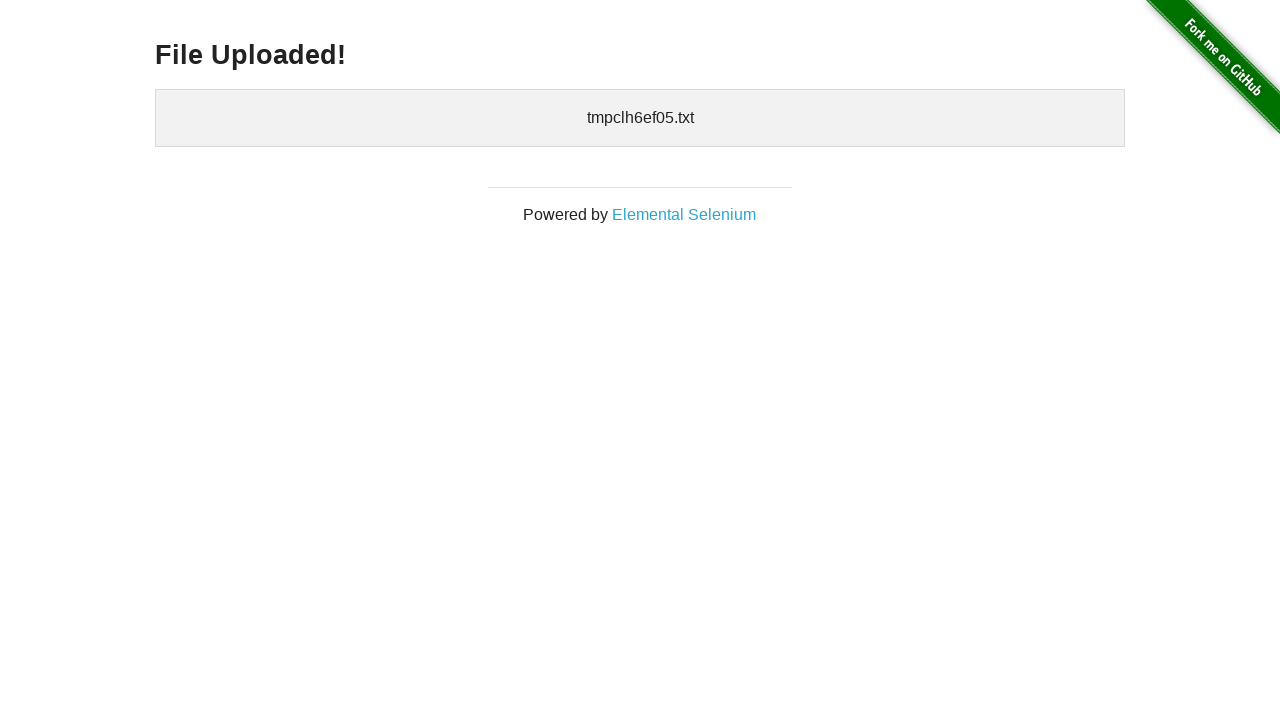